Opens Apple's website, maximizes the browser window, and retrieves the page title

Starting URL: https://www.apple.com

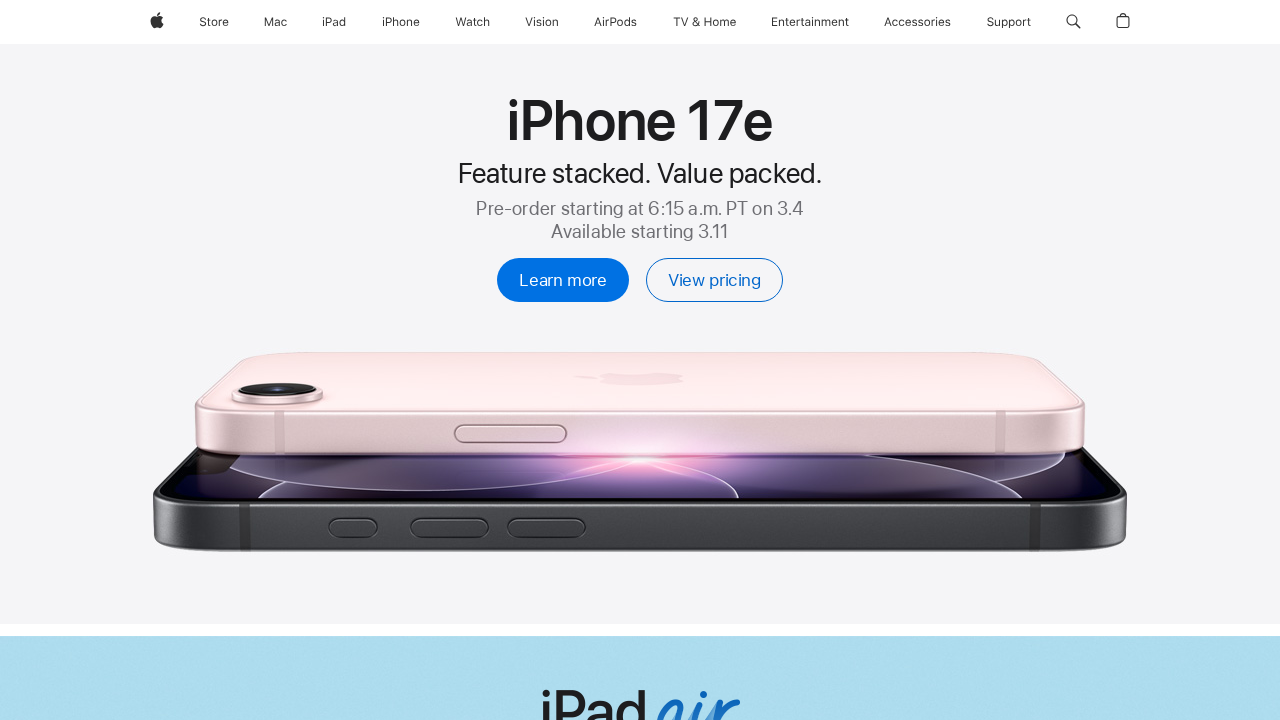

Set viewport to 1920x1080 to maximize browser window
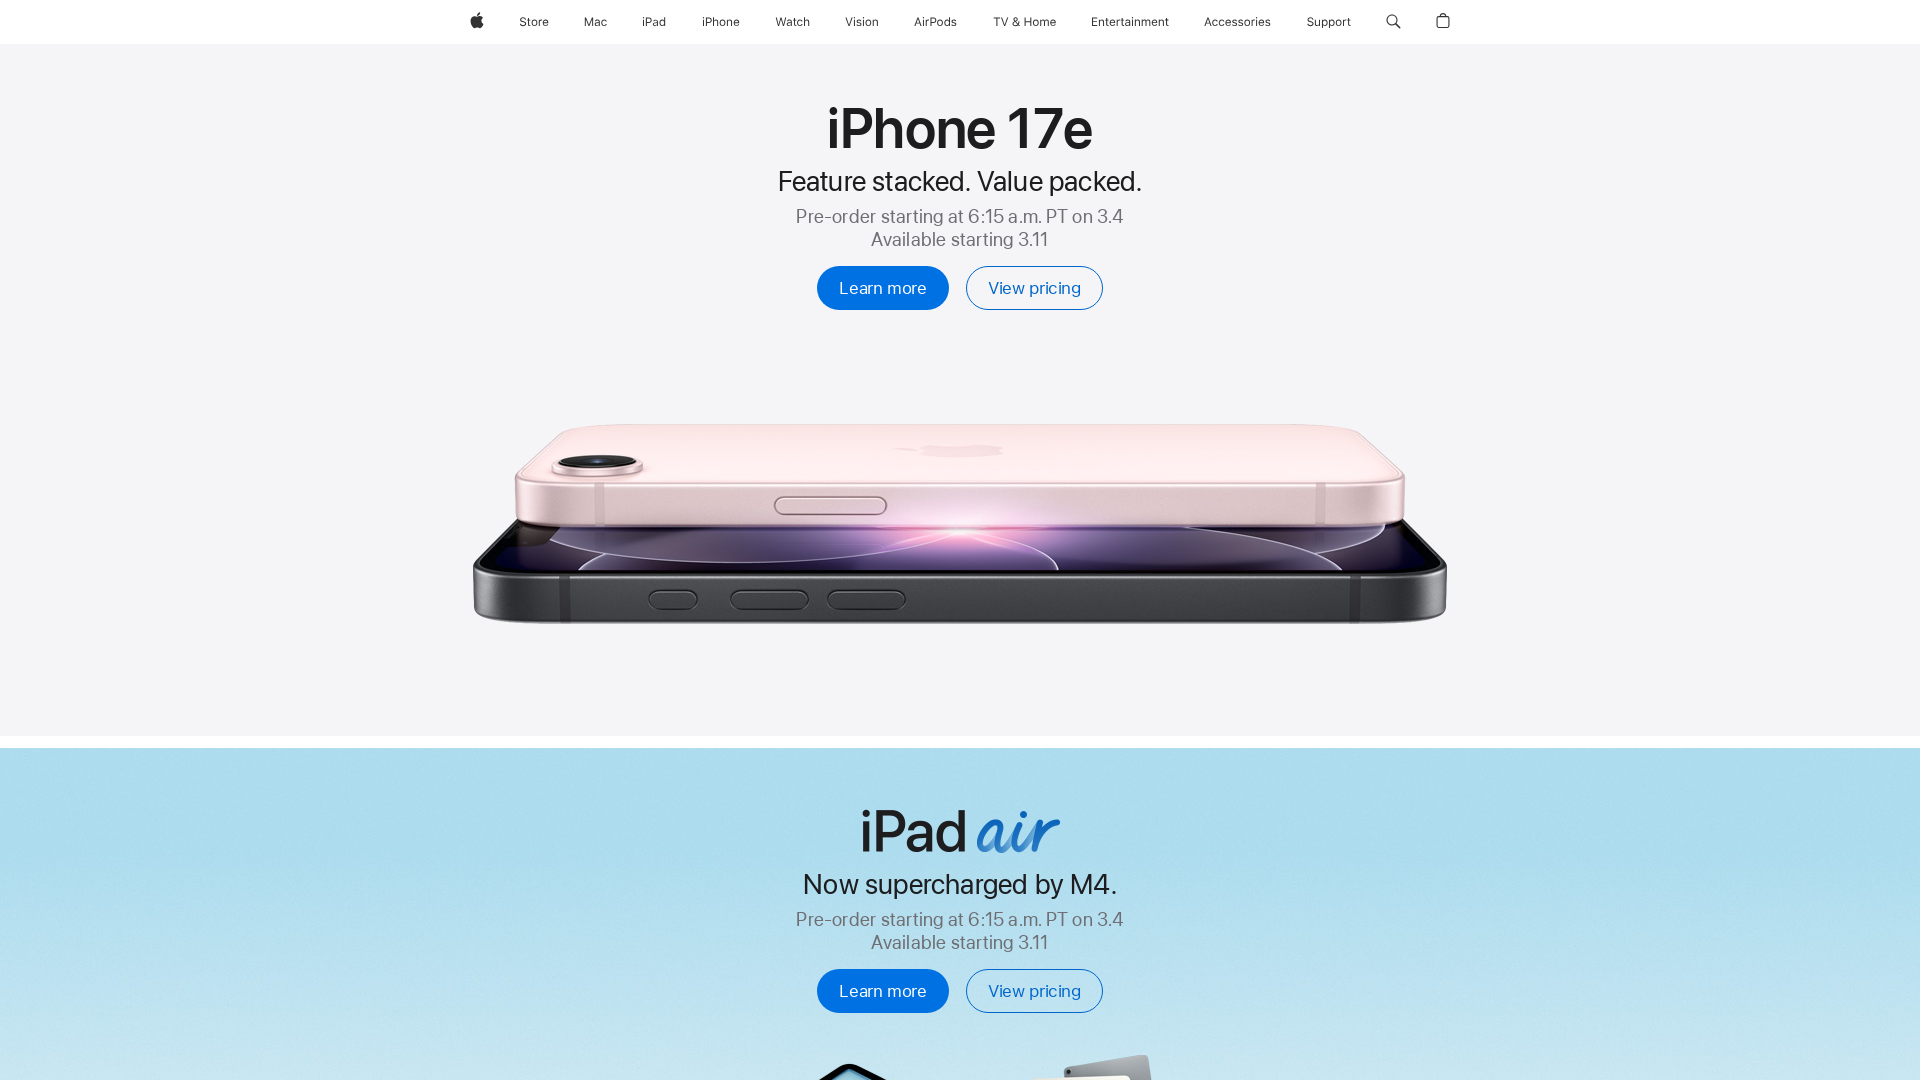

Retrieved page title: Apple
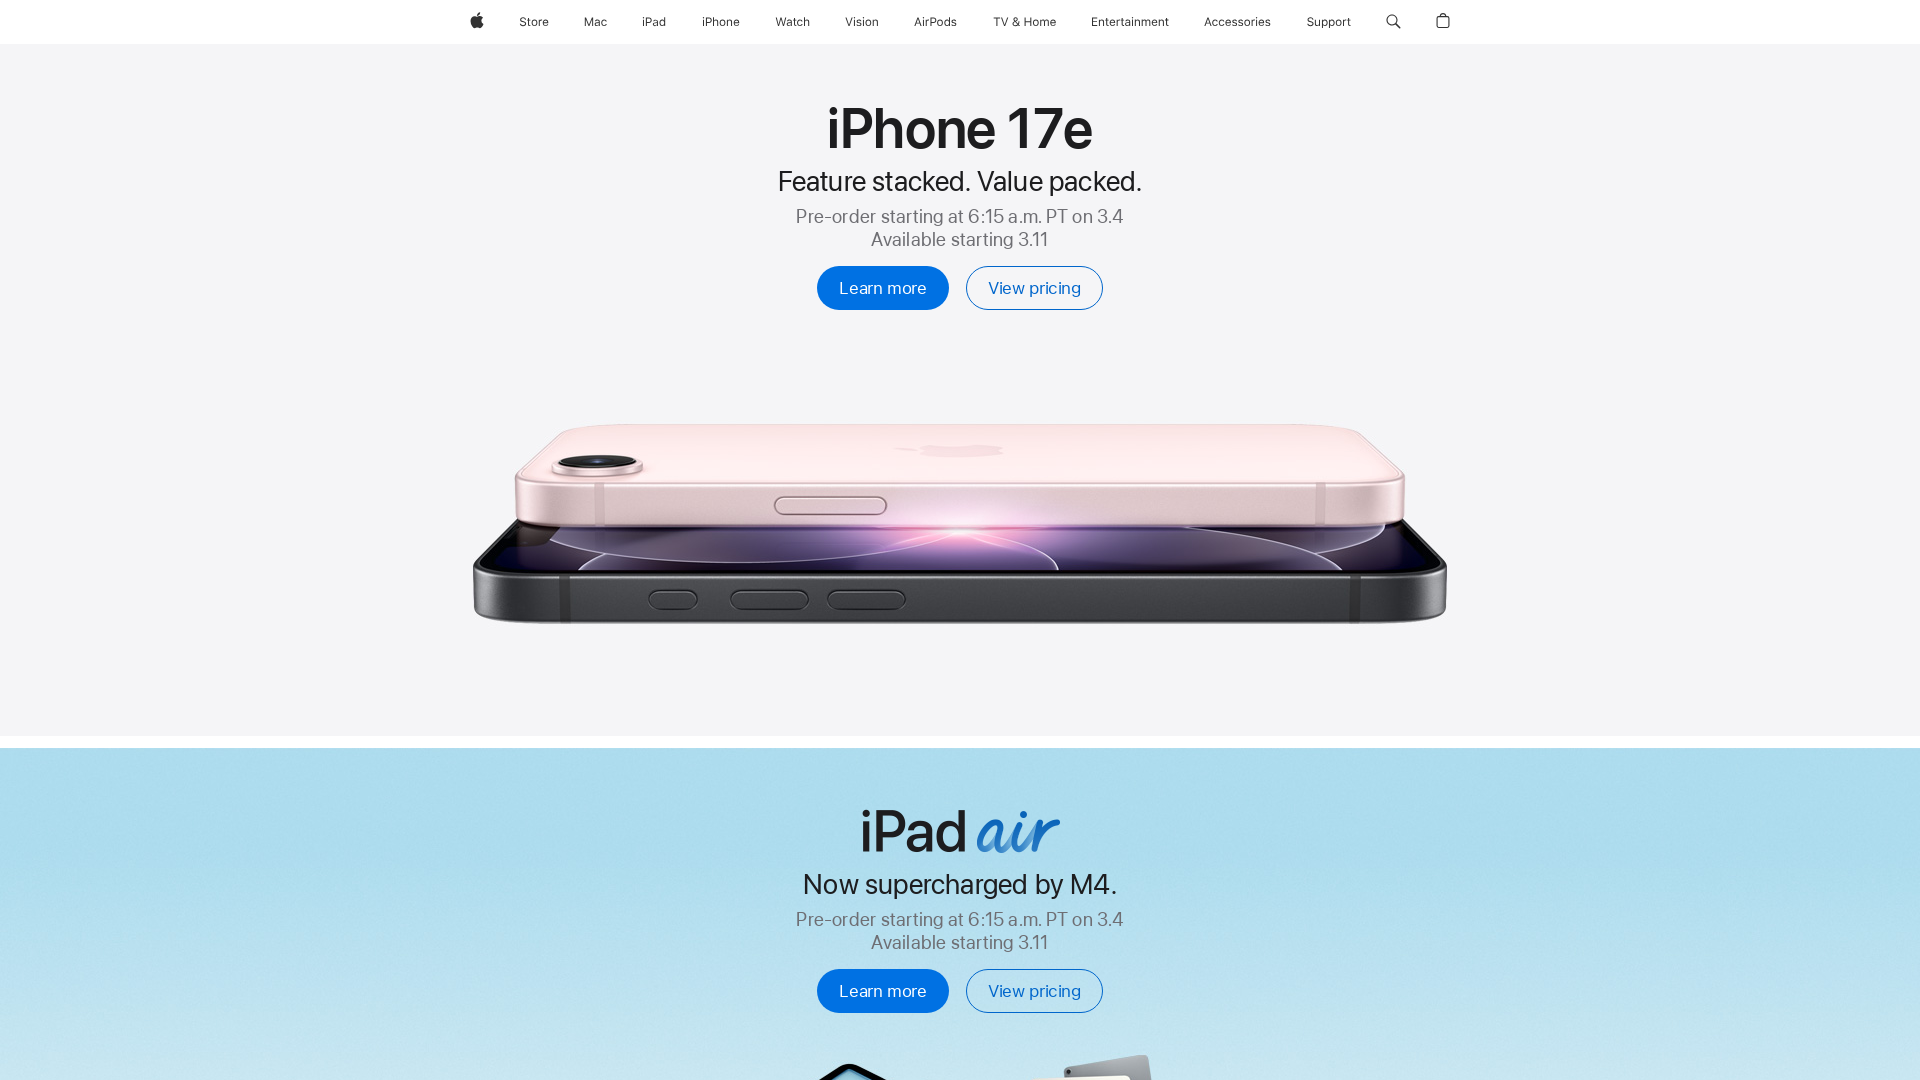

Waited 5 seconds to observe the page
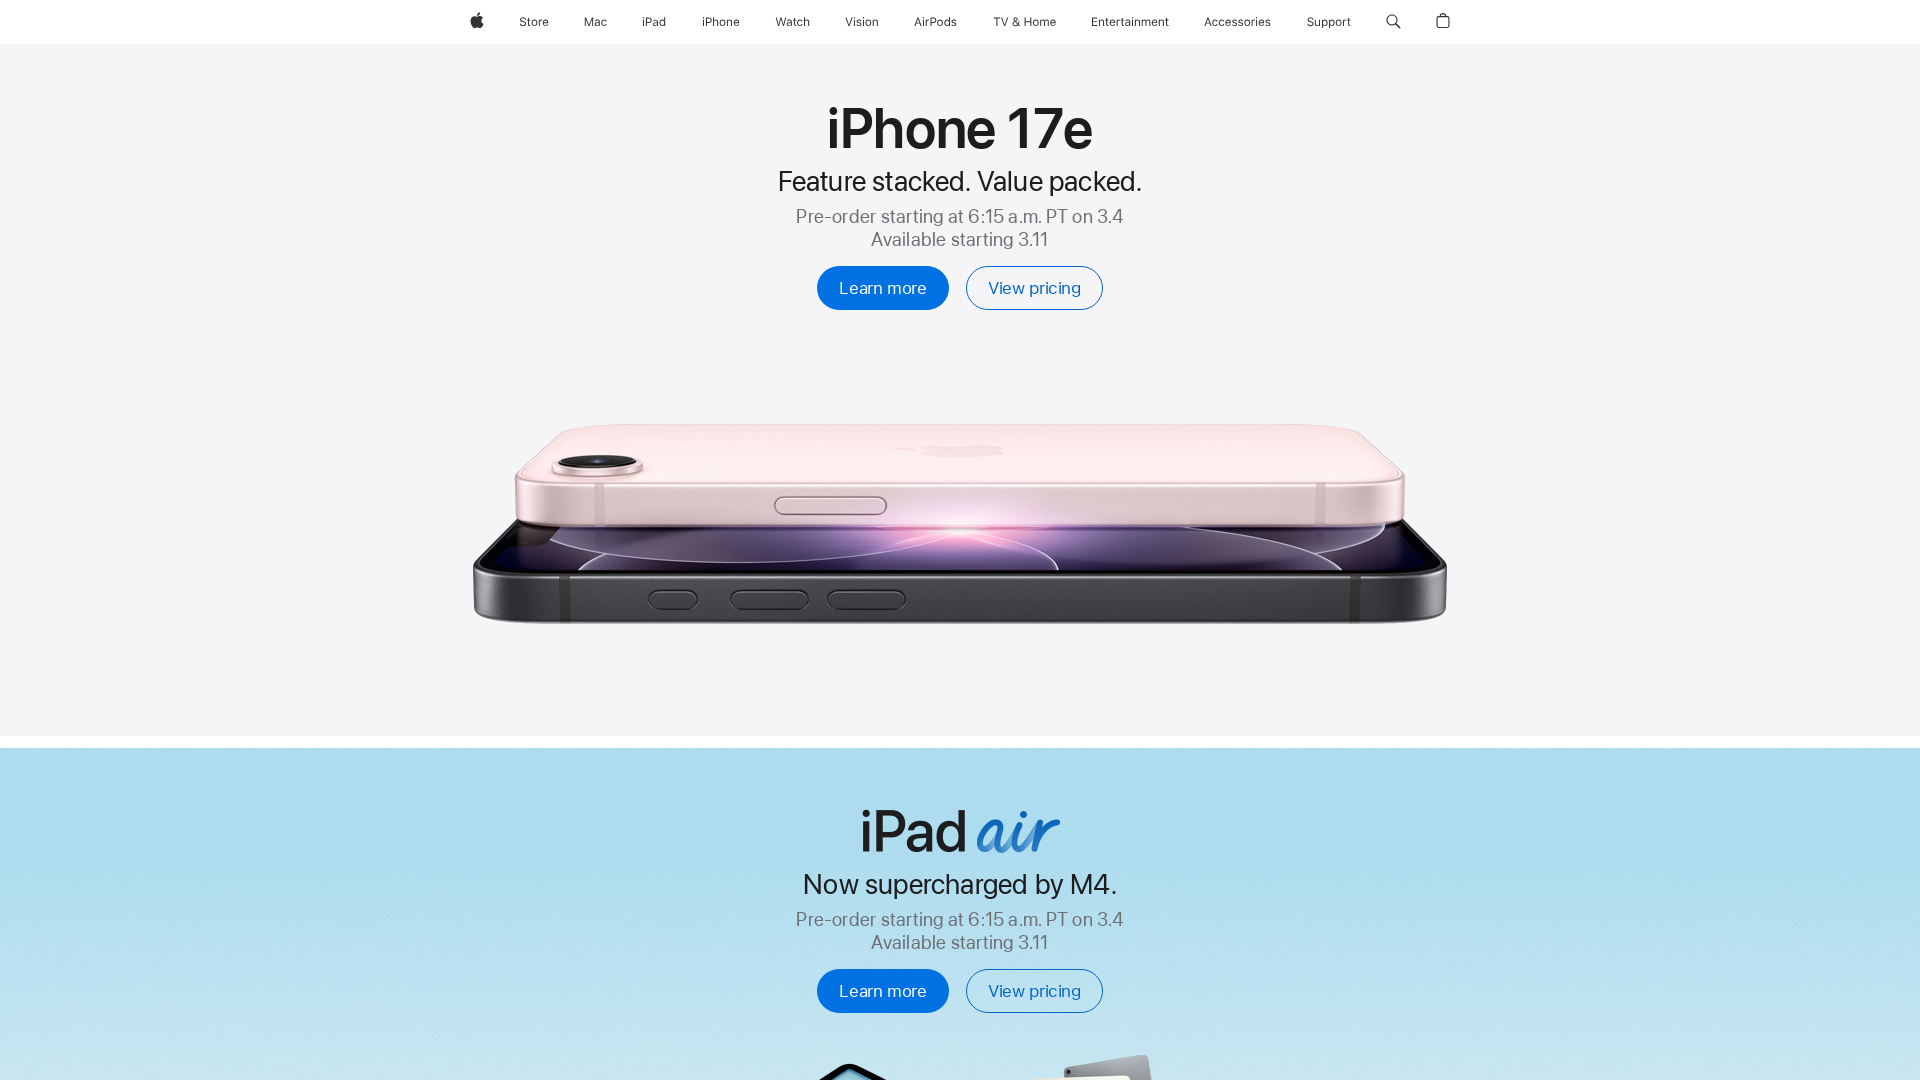

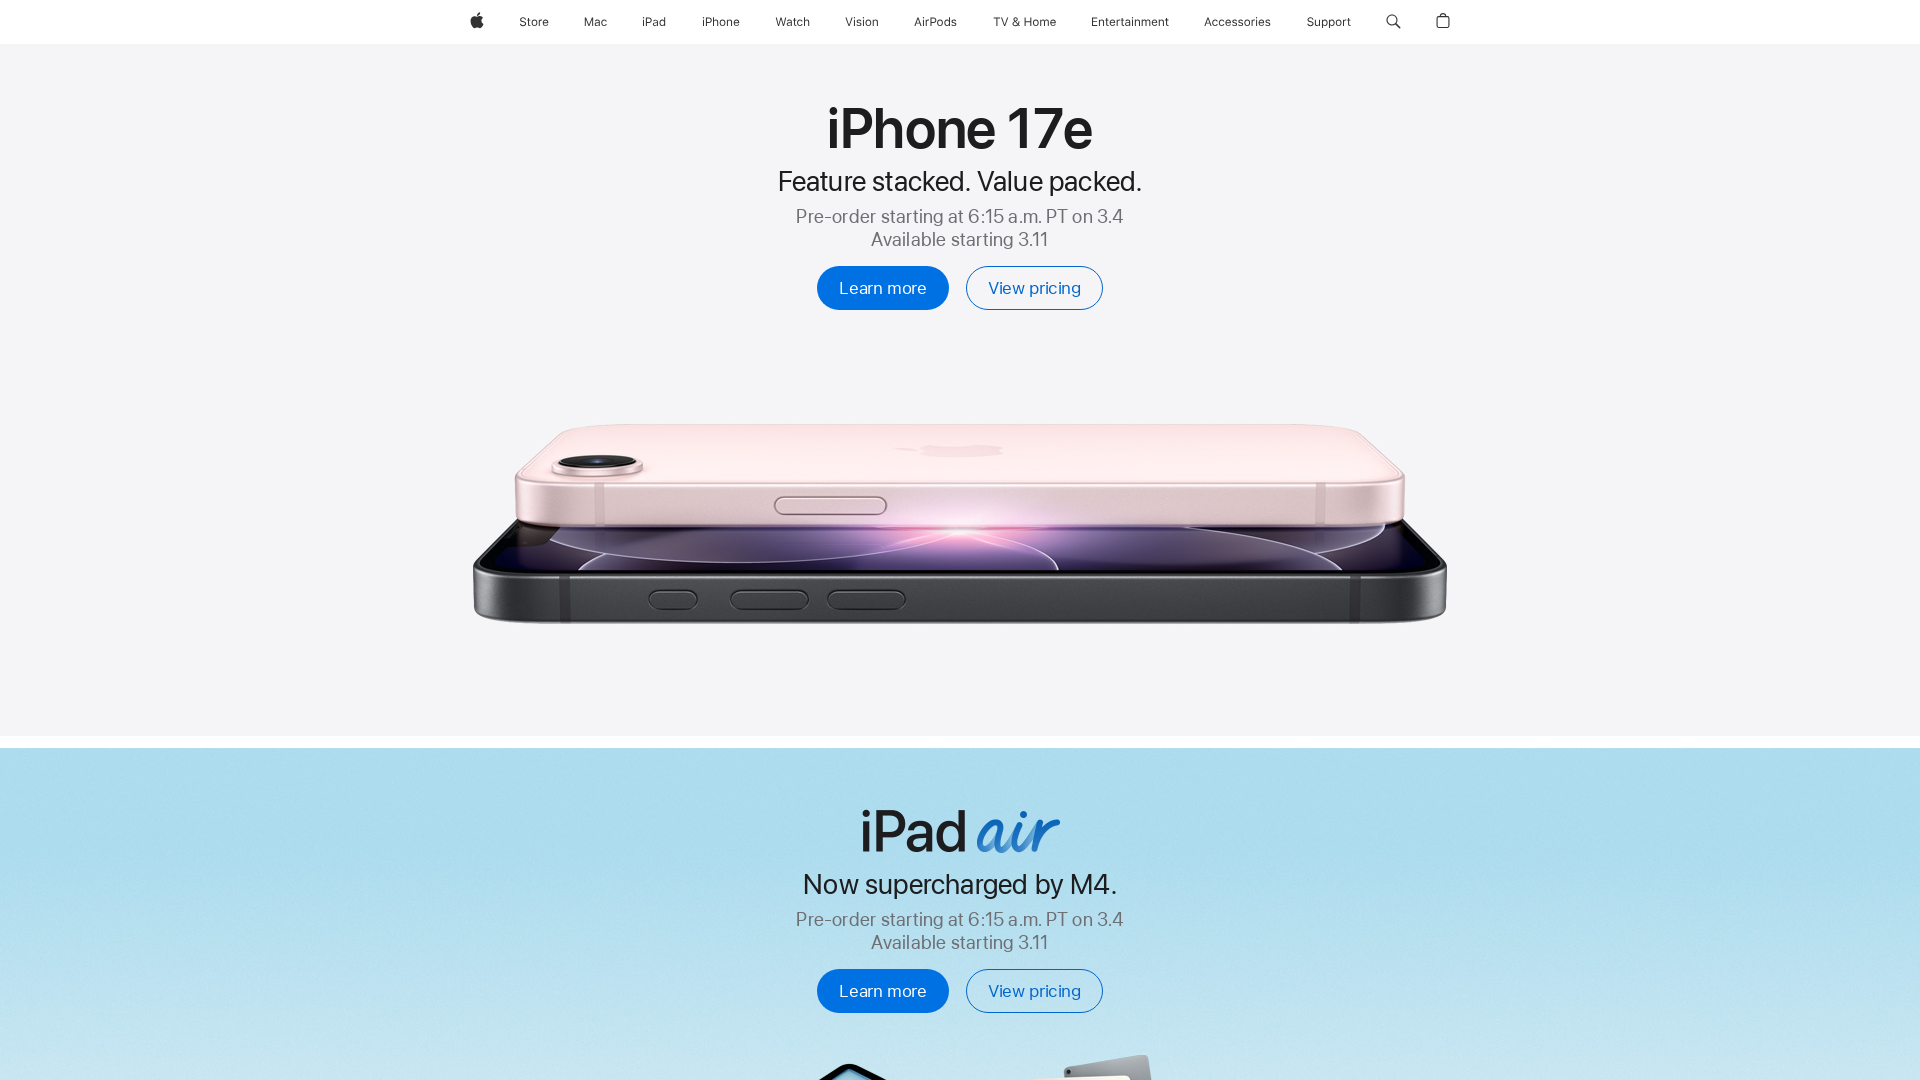